Fills out a practice form on DemoQA with personal details including name, email, gender, phone number, date of birth, hobbies, subjects, and address, then submits the form.

Starting URL: https://demoqa.com/automation-practice-form

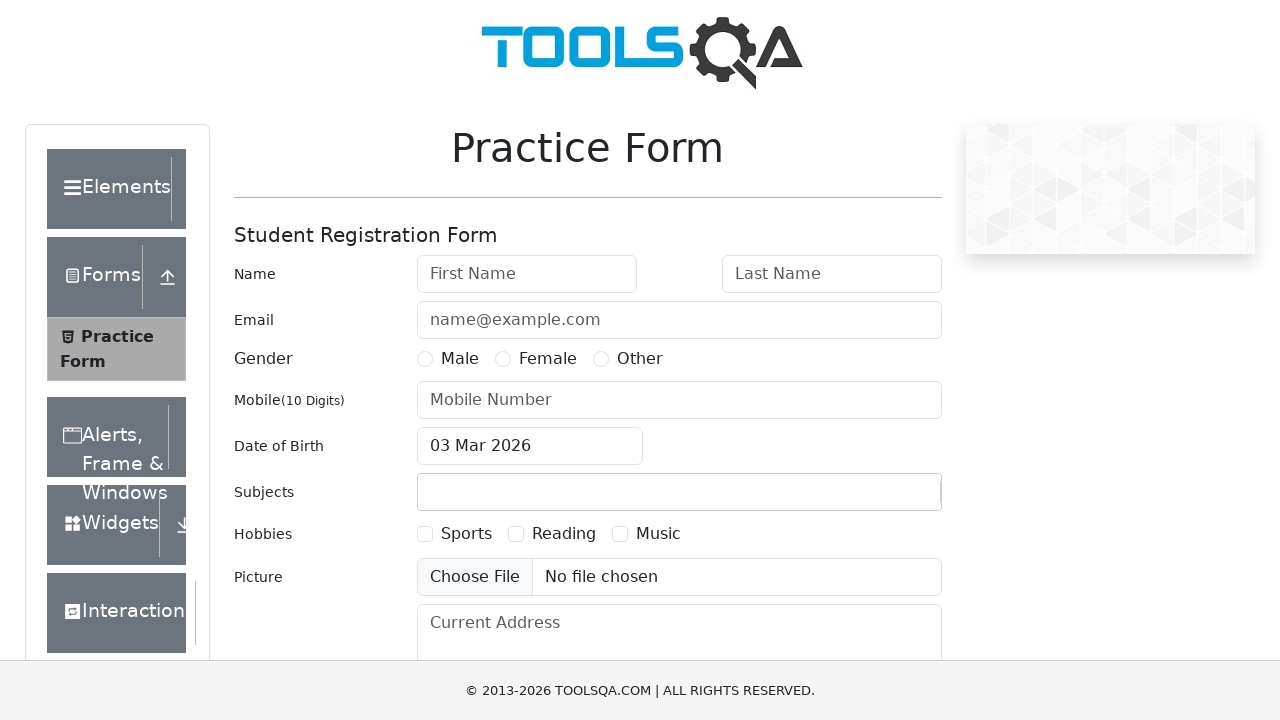

Scrolled down to view the practice form
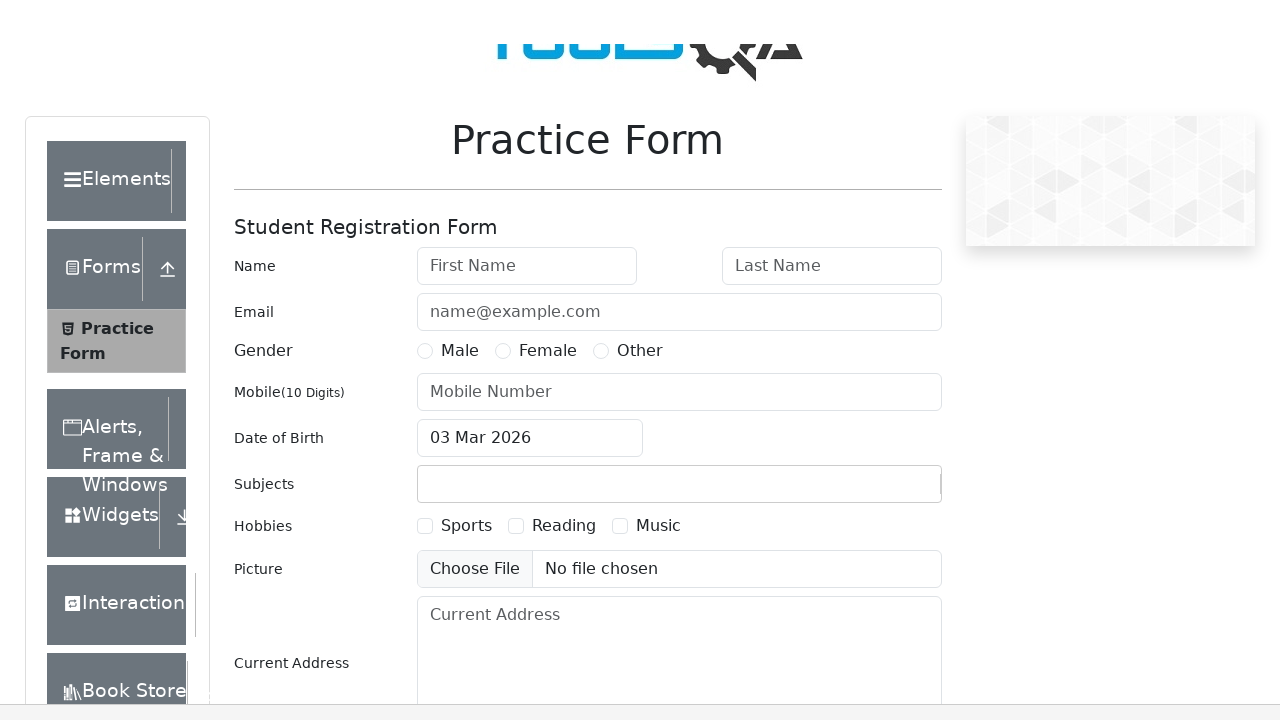

Filled first name field with 'drashti' on #firstName
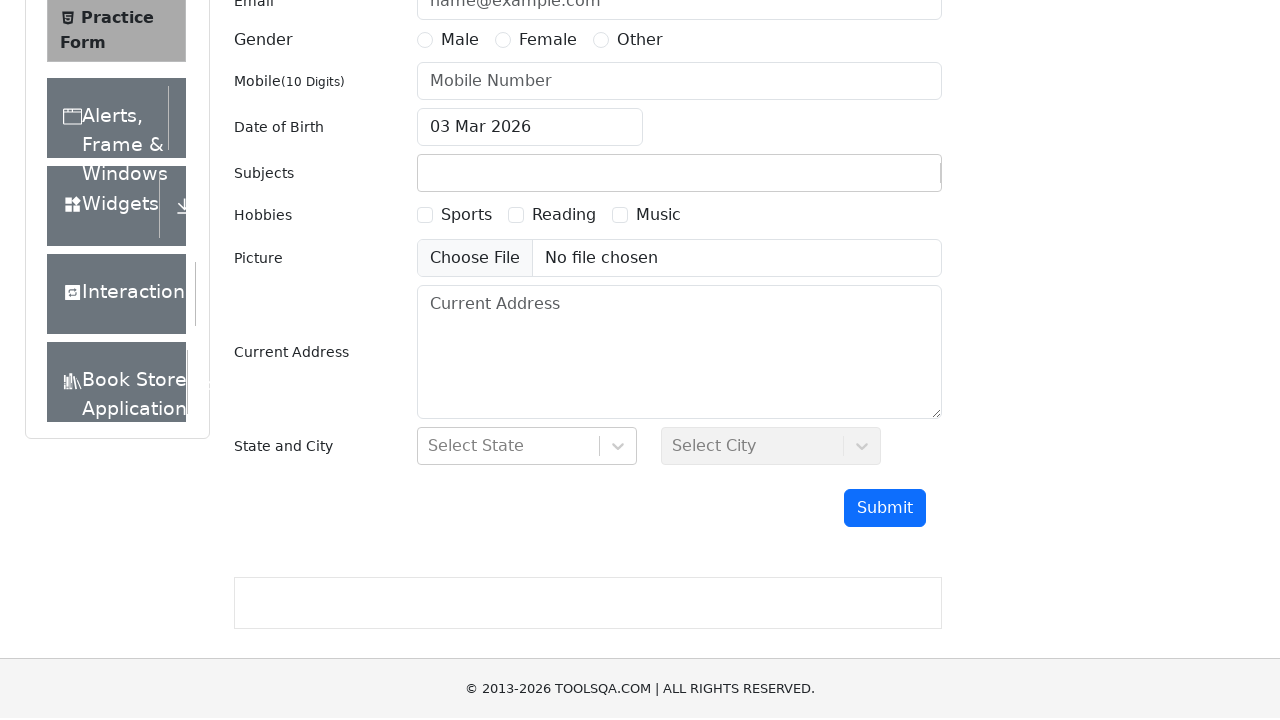

Filled last name field with 'xyz' on #lastName
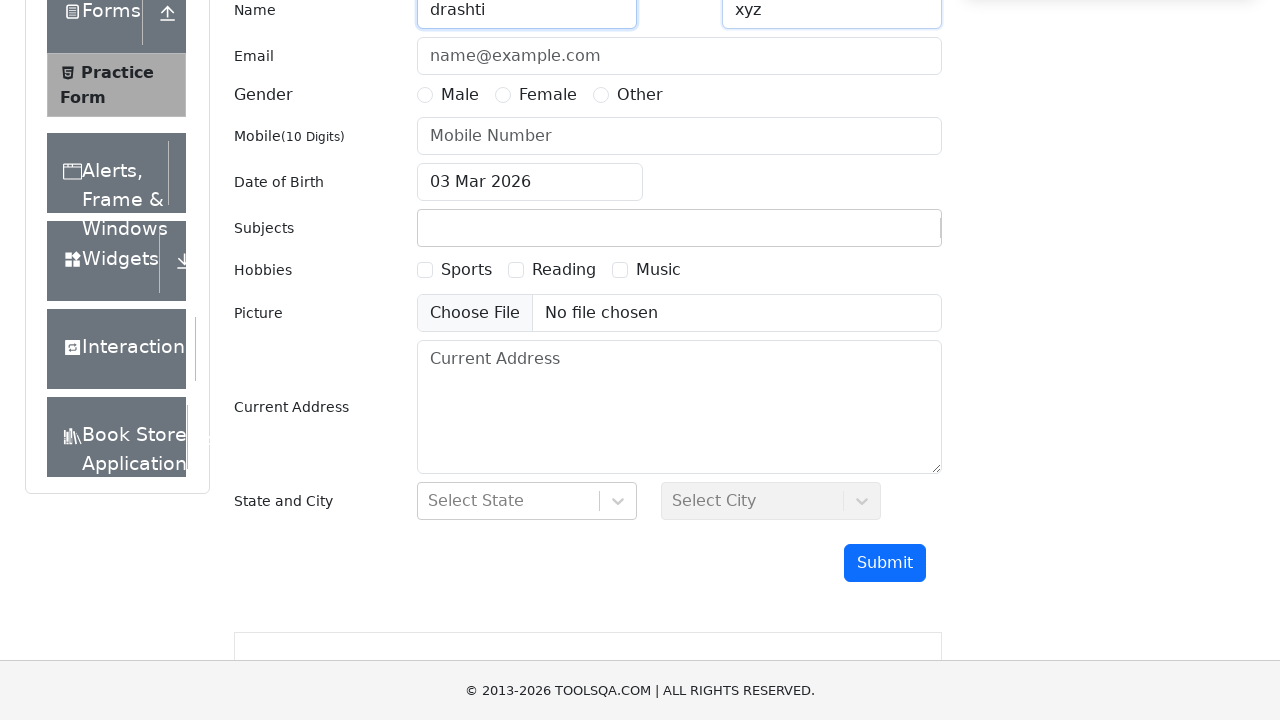

Filled email field with 'd@gmail.com' on #userEmail
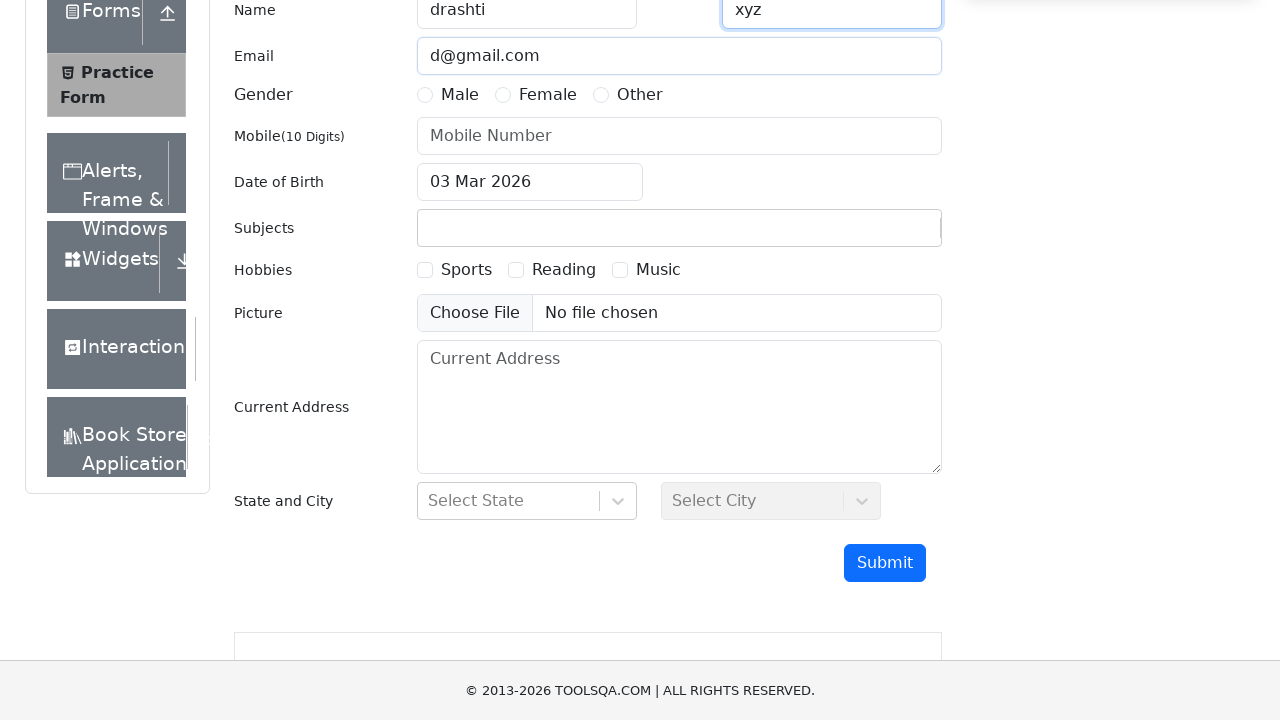

Selected Female gender option at (548, 95) on label[for='gender-radio-2']
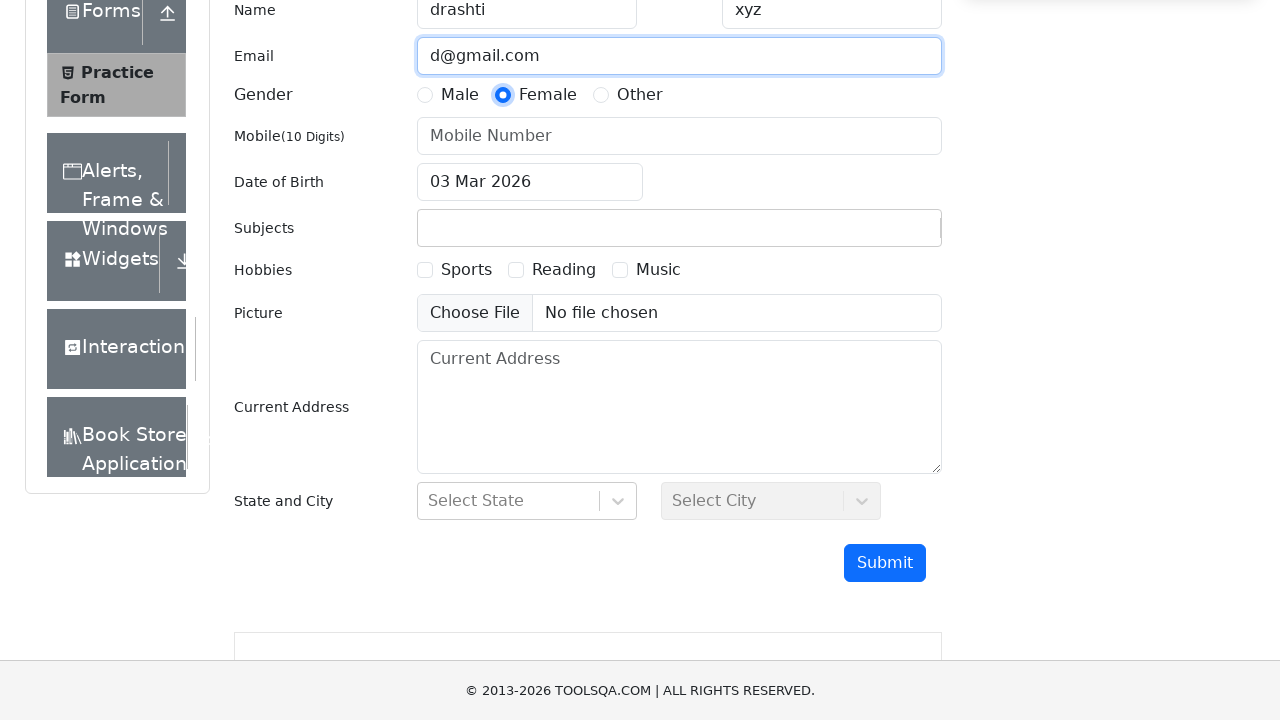

Filled mobile number field with '9988998899' on #userNumber
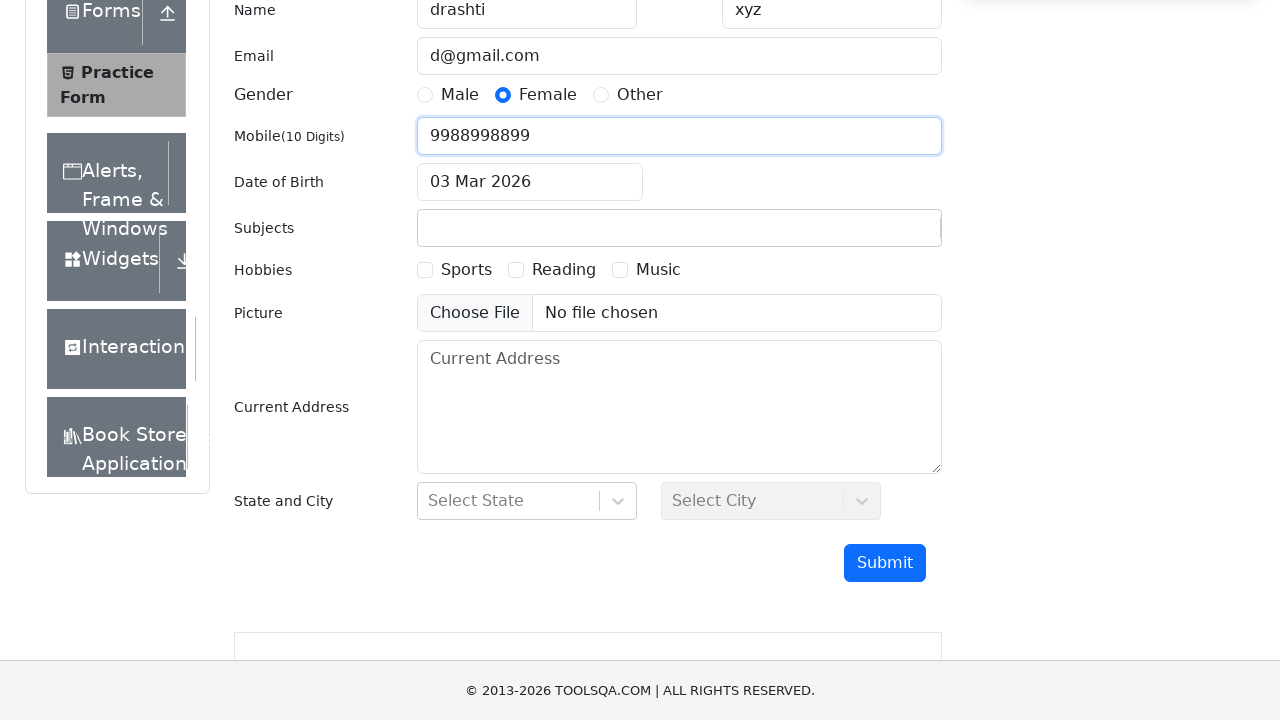

Clicked on date of birth field to open date picker at (530, 182) on #dateOfBirthInput
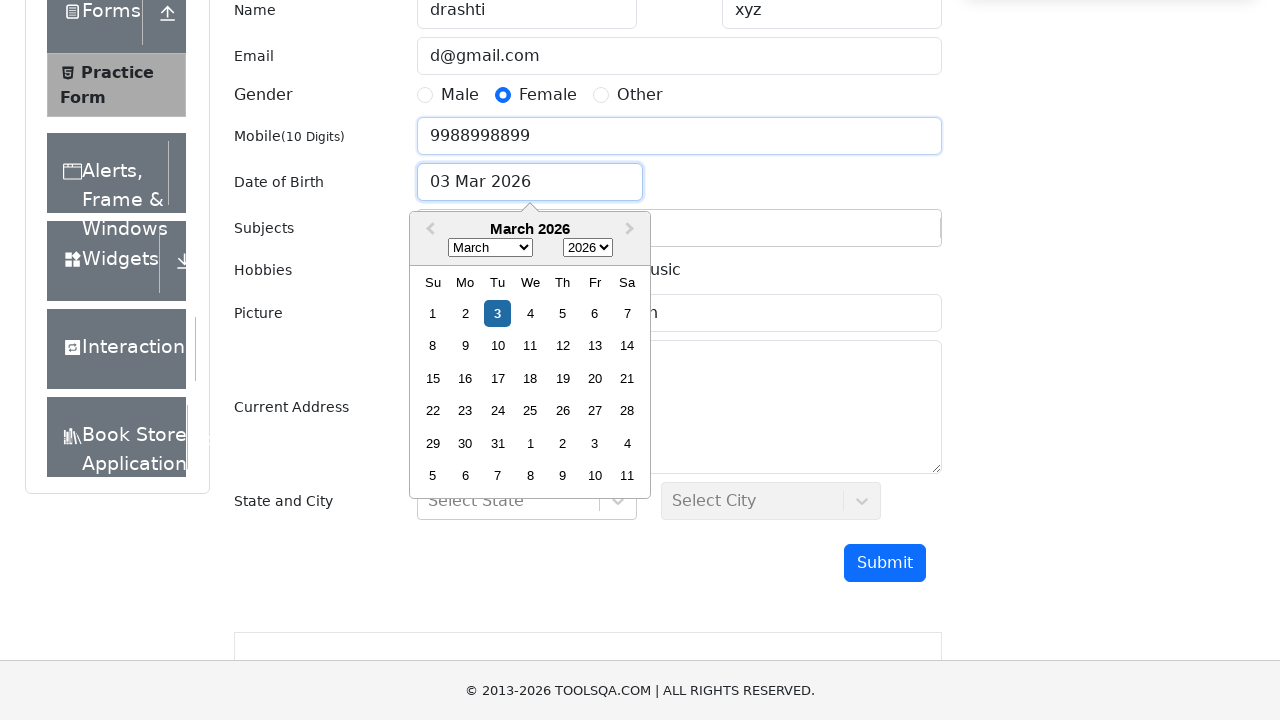

Selected March from month dropdown on .react-datepicker__month-select
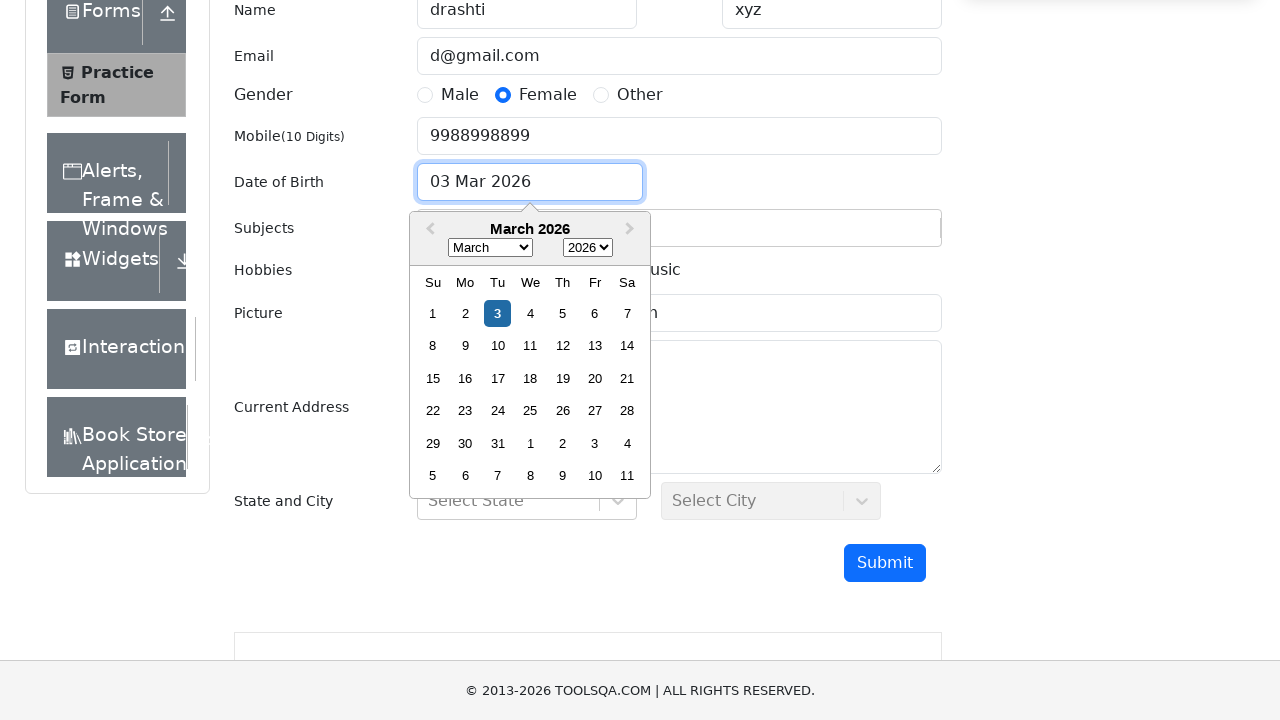

Selected 2000 from year dropdown on .react-datepicker__year-select
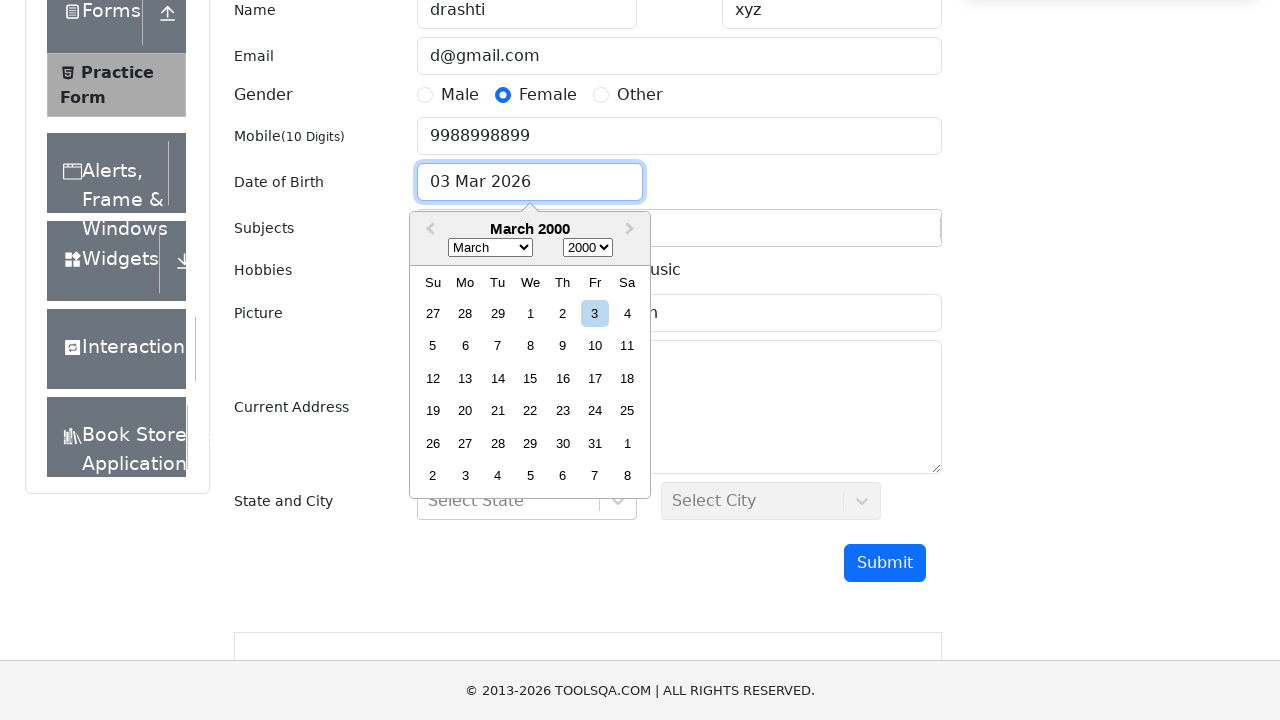

Selected day 27 from date picker at (465, 443) on .react-datepicker__day--027:not(.react-datepicker__day--outside-month)
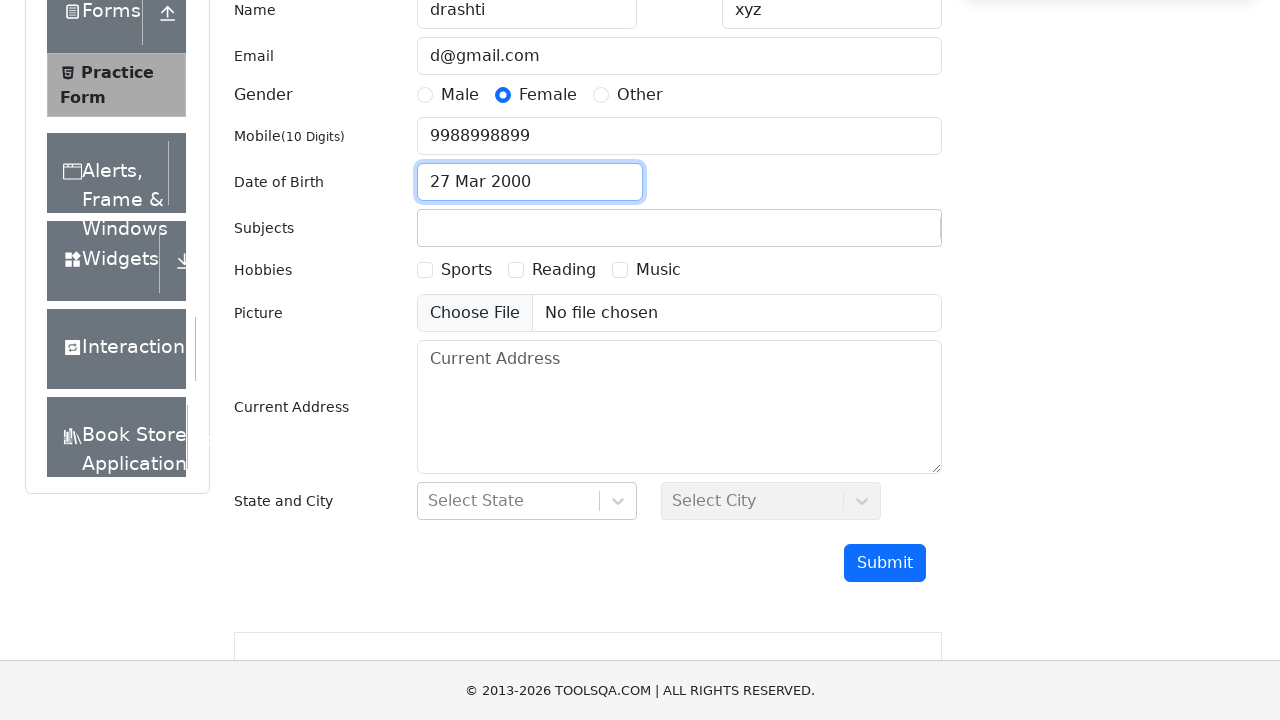

Selected Sports hobby checkbox at (466, 270) on label[for='hobbies-checkbox-1']
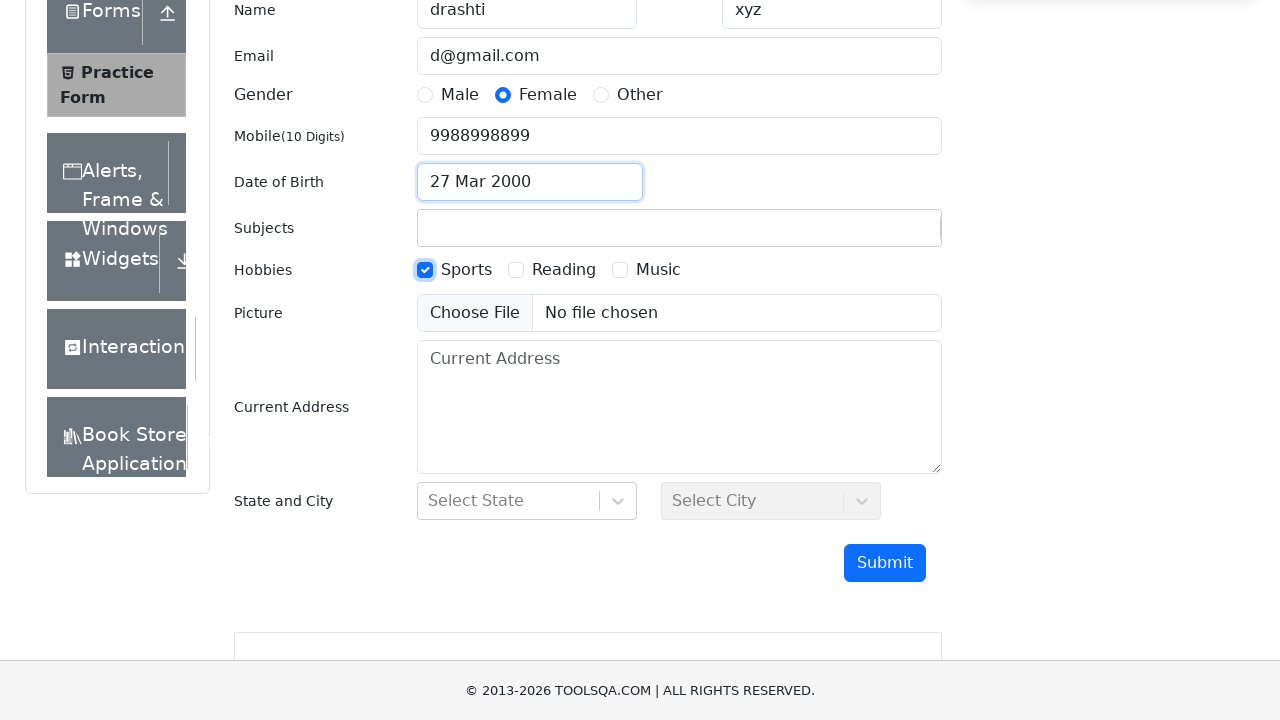

Clicked on subjects container to focus input at (679, 228) on #subjectsContainer
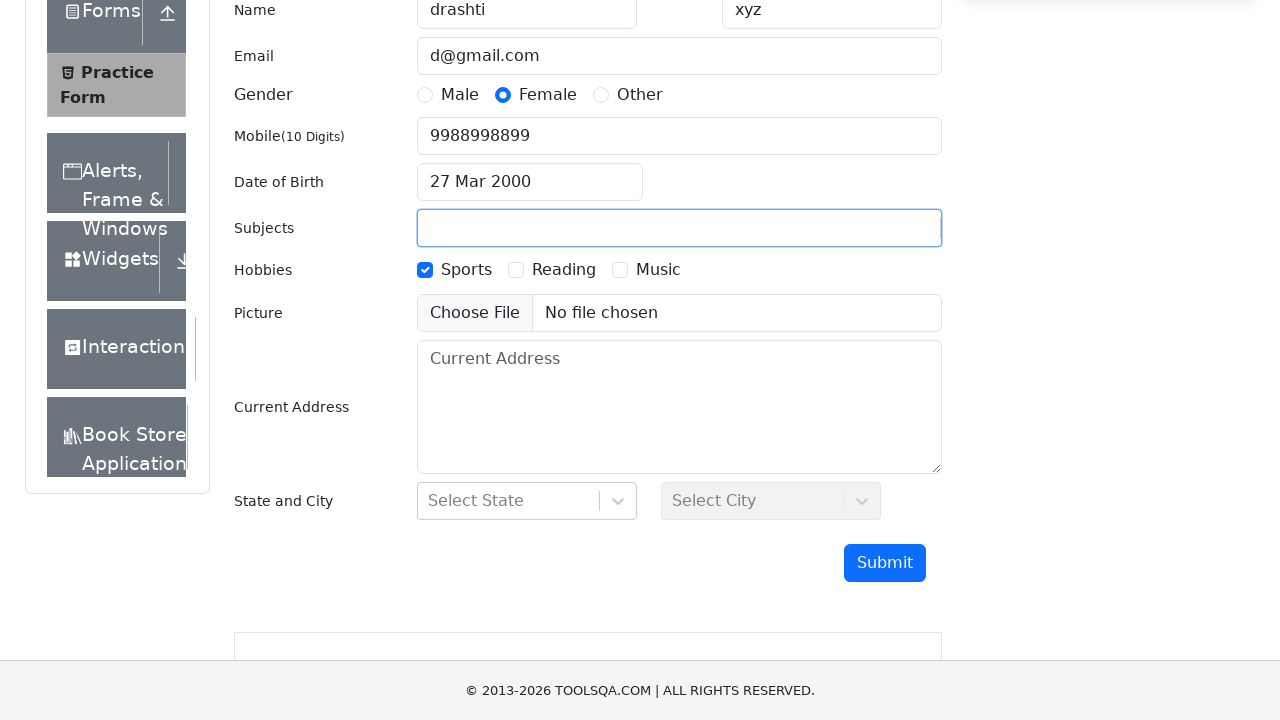

Typed 'Maths' in subjects field
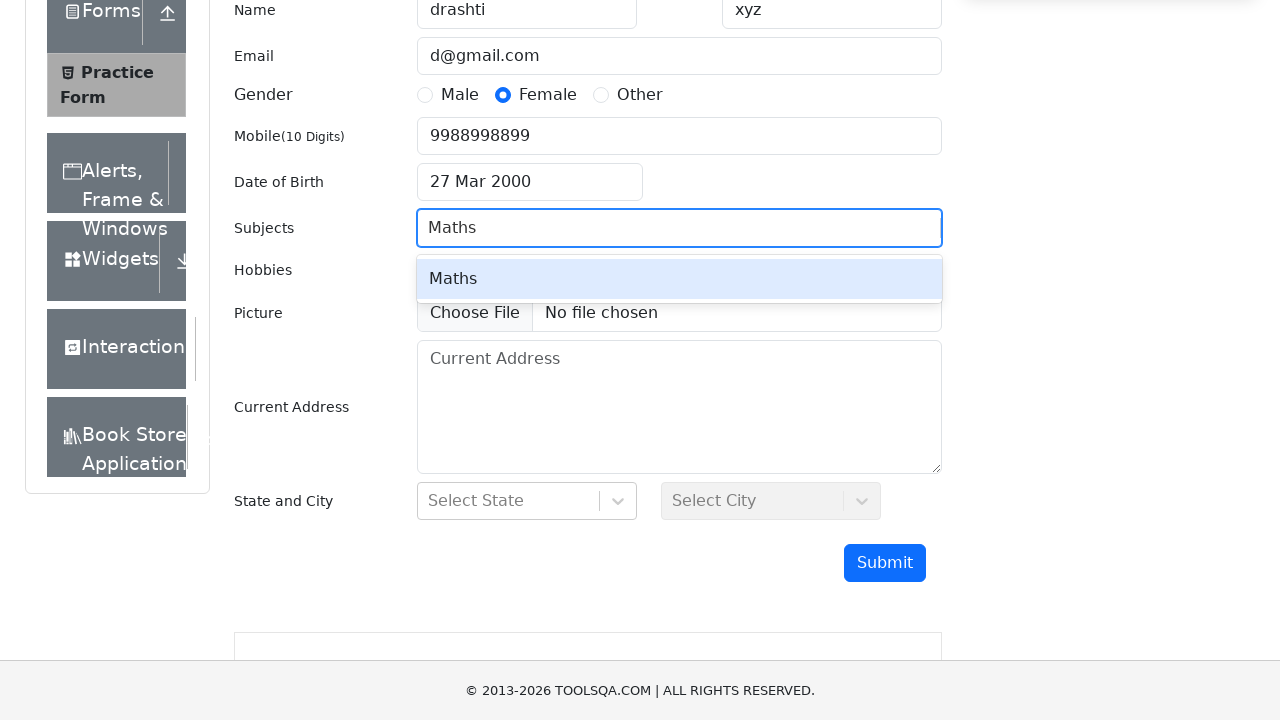

Pressed Enter to add Maths subject
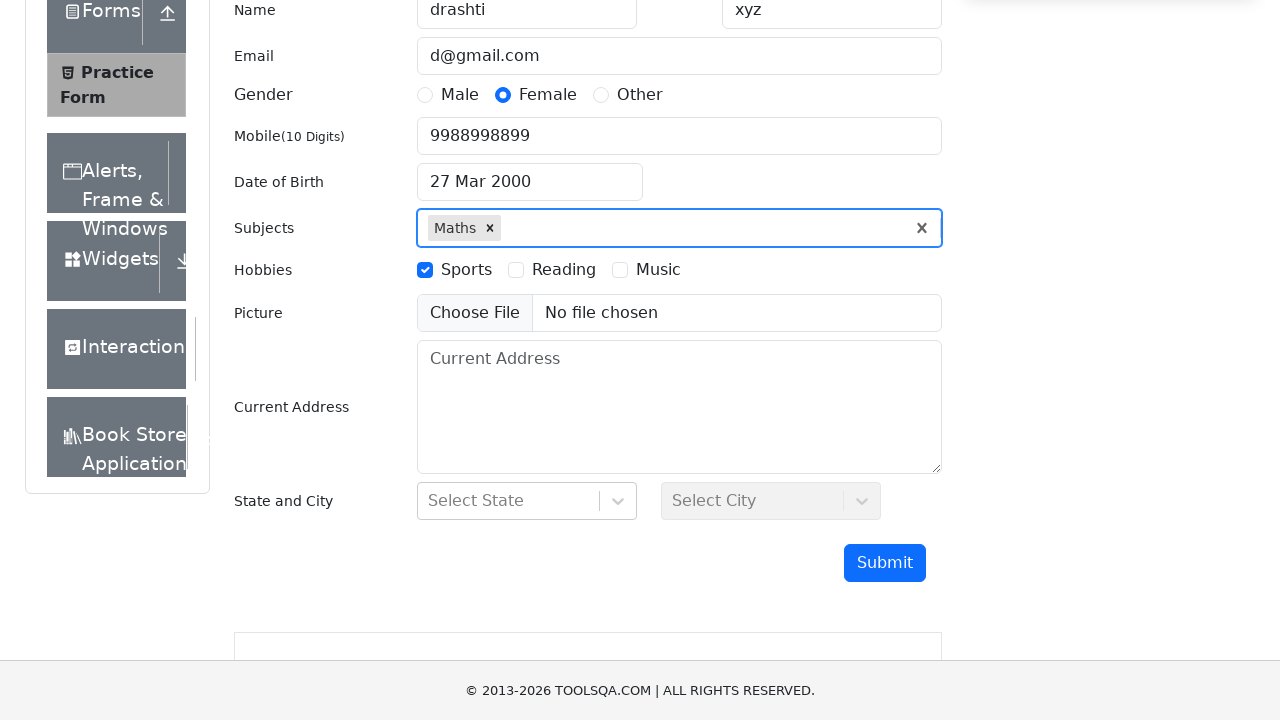

Typed 'Physics' in subjects field
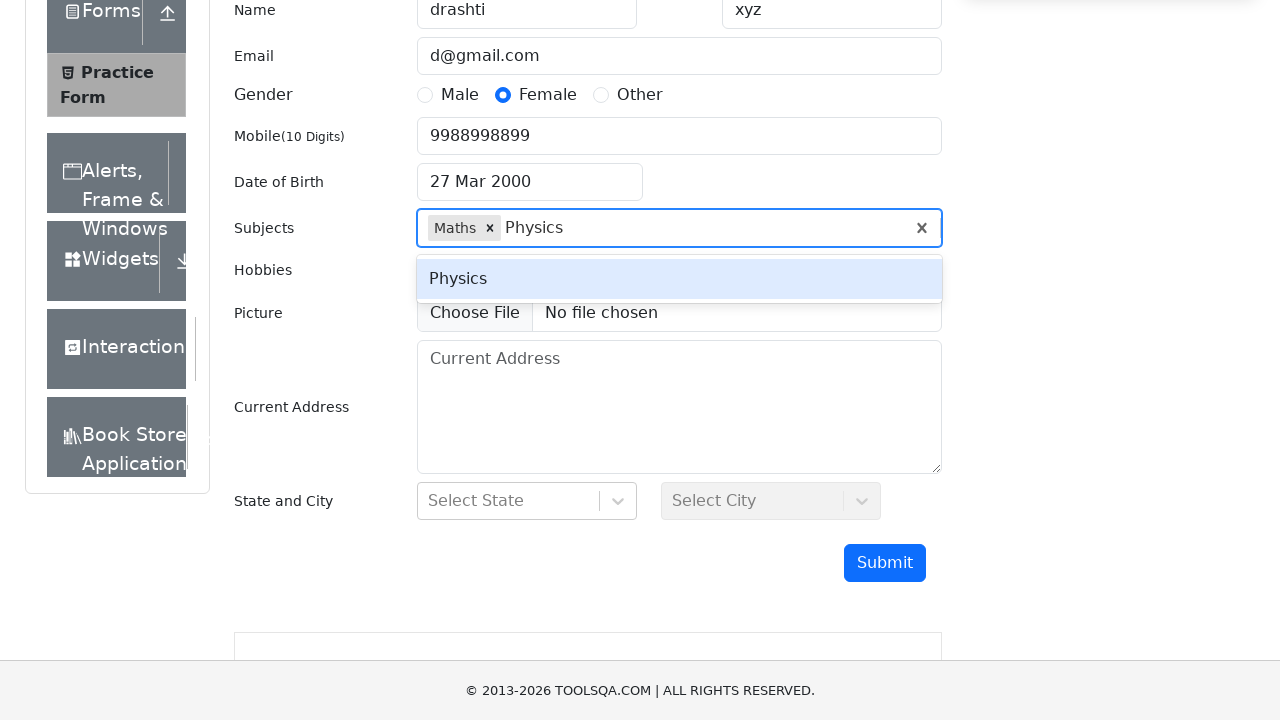

Pressed Enter to add Physics subject
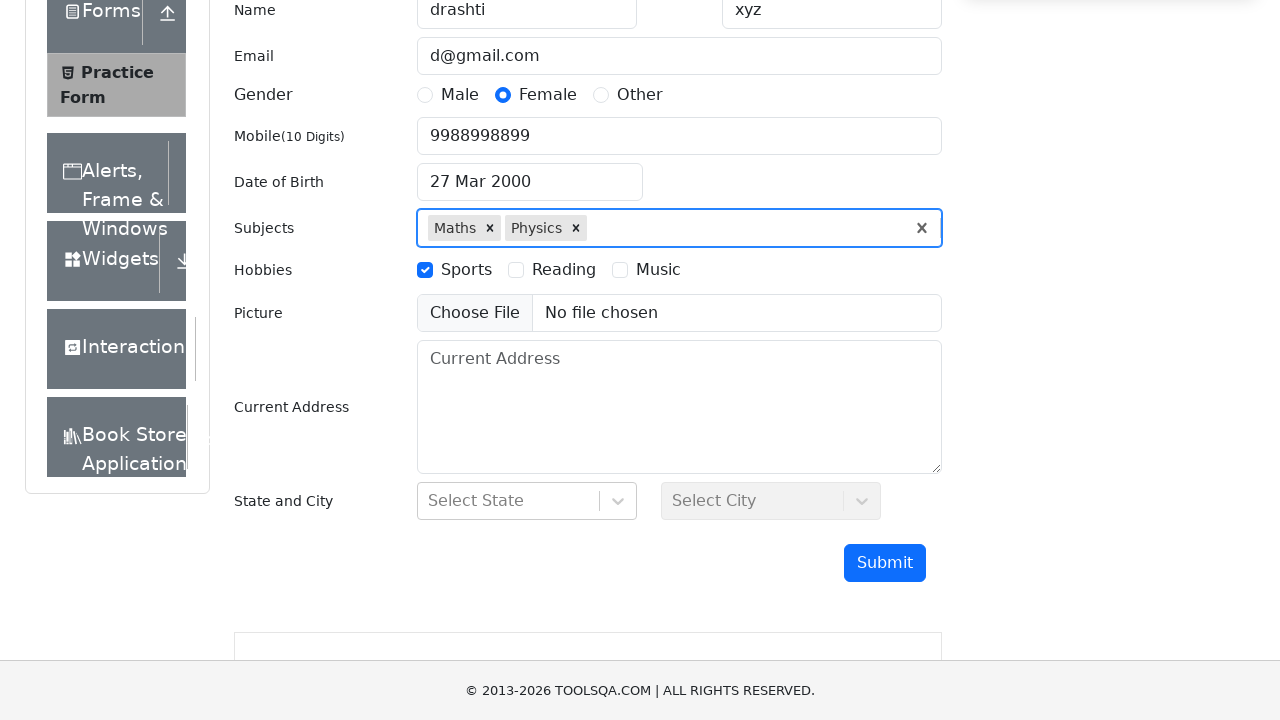

Filled current address field with 'Rajkot' on #currentAddress
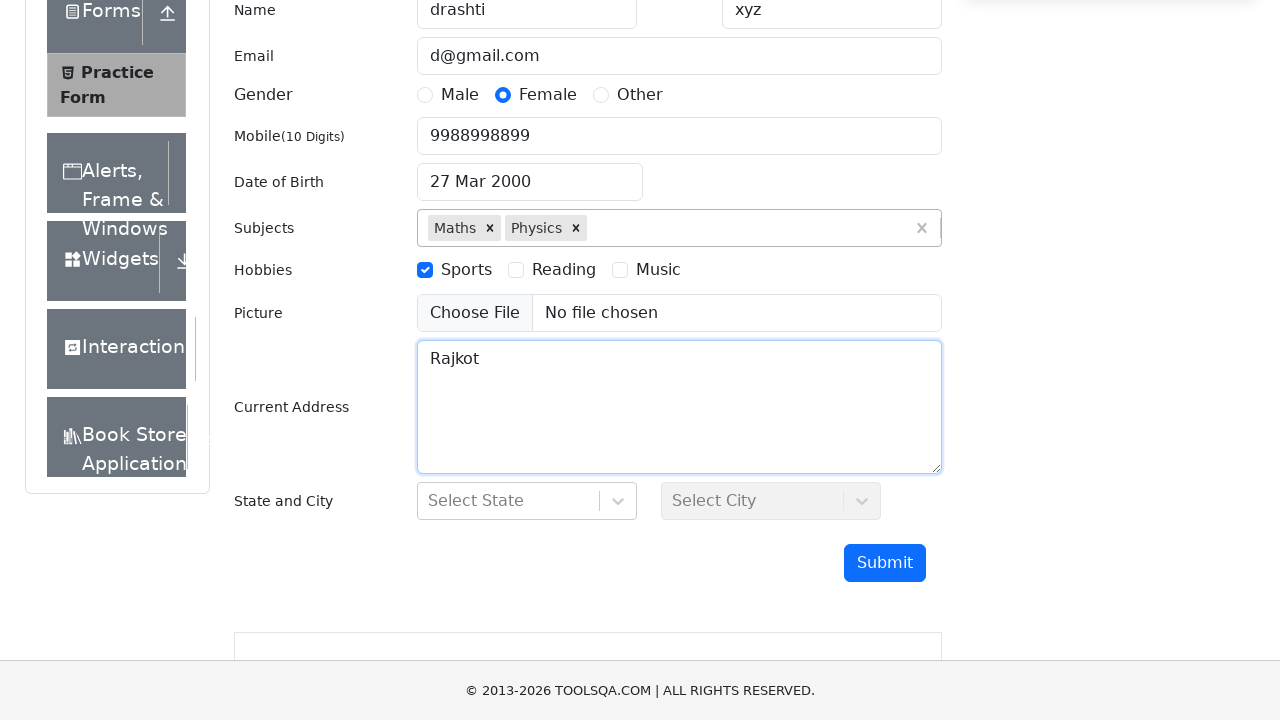

Clicked submit button to submit the practice form at (885, 563) on #submit
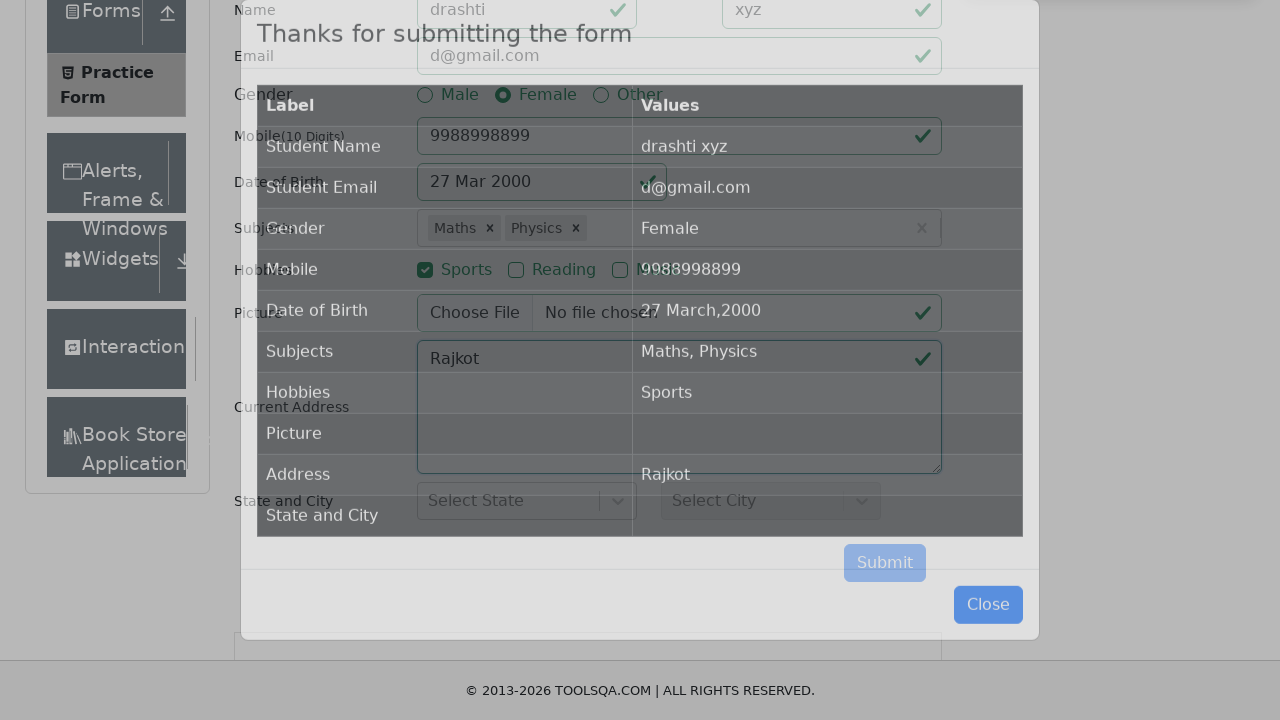

Form submission successful - modal confirmation appeared
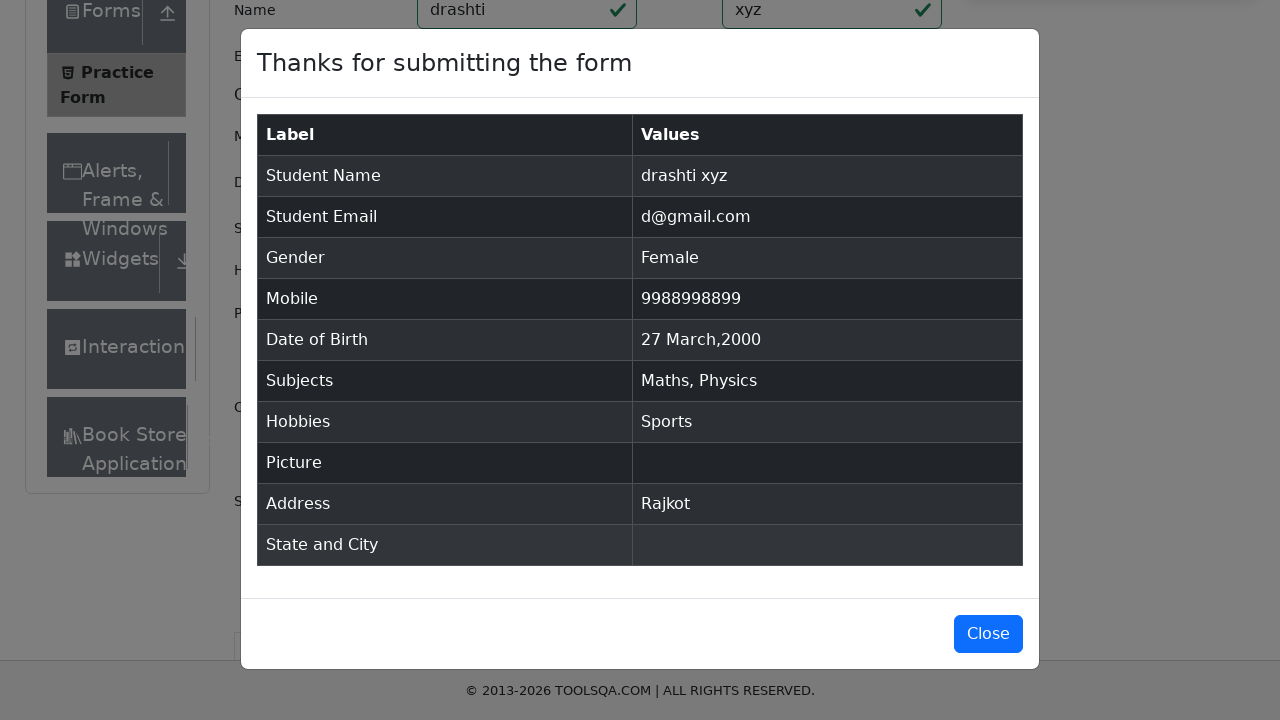

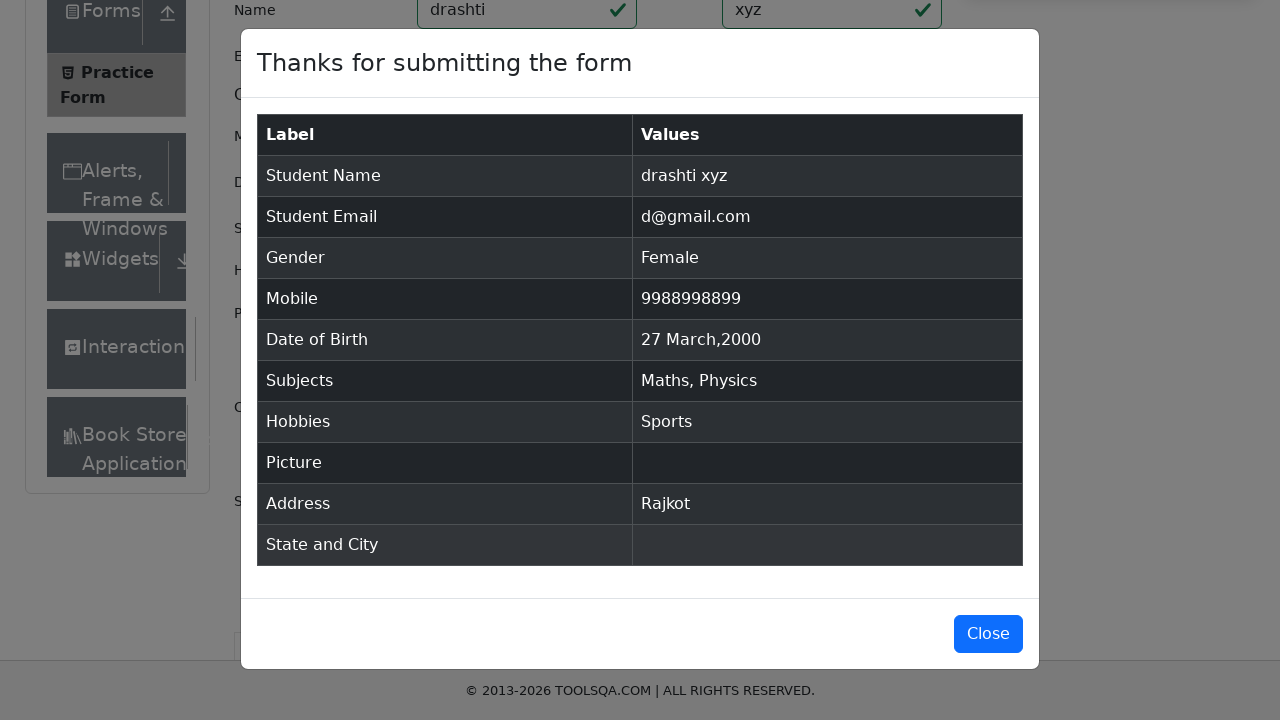